Tests double click functionality by double-clicking a button and verifying the result message appears

Starting URL: https://automationfc.github.io/basic-form/index.html

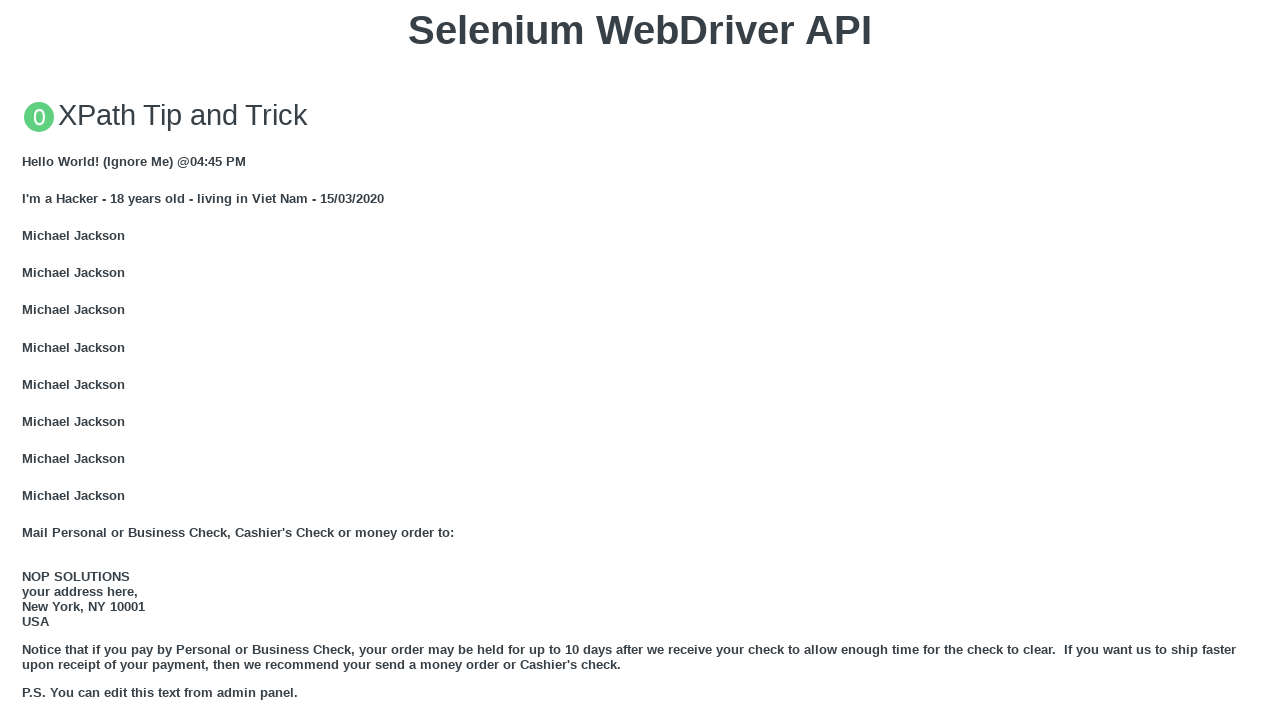

Navigated to basic form test page
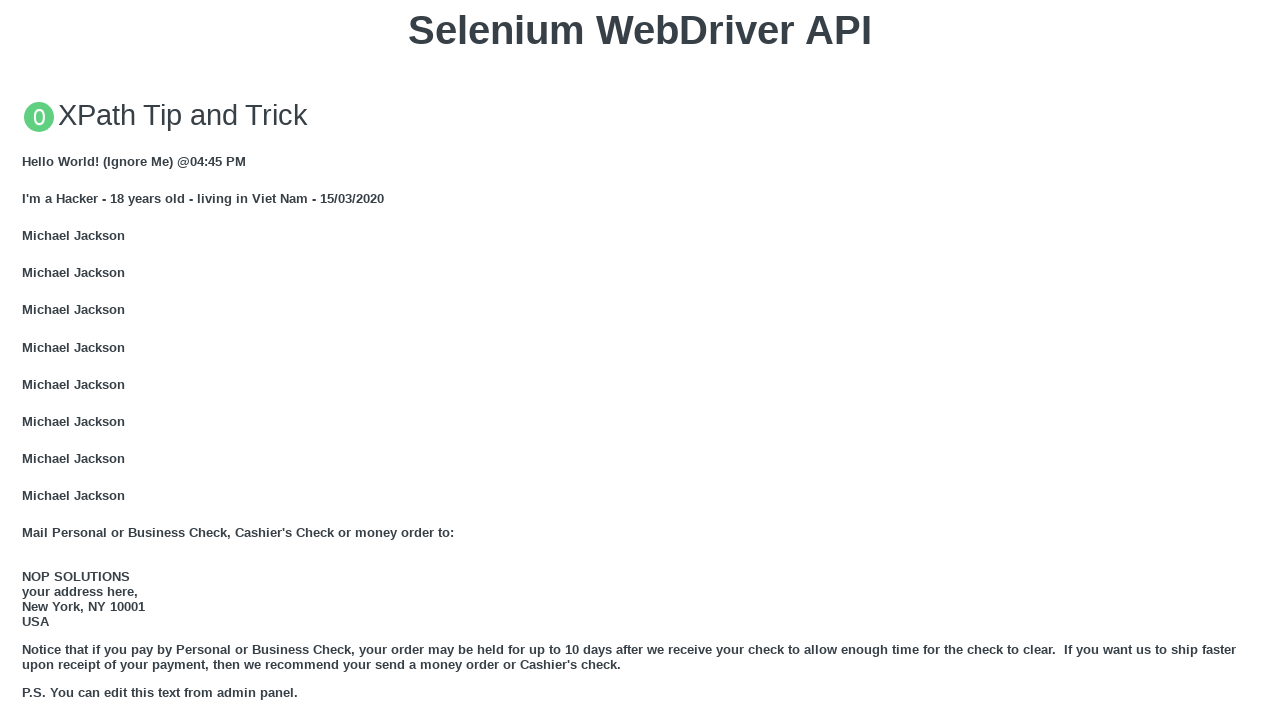

Double-clicked the 'Double click me' button at (640, 361) on xpath=//button[text()='Double click me']
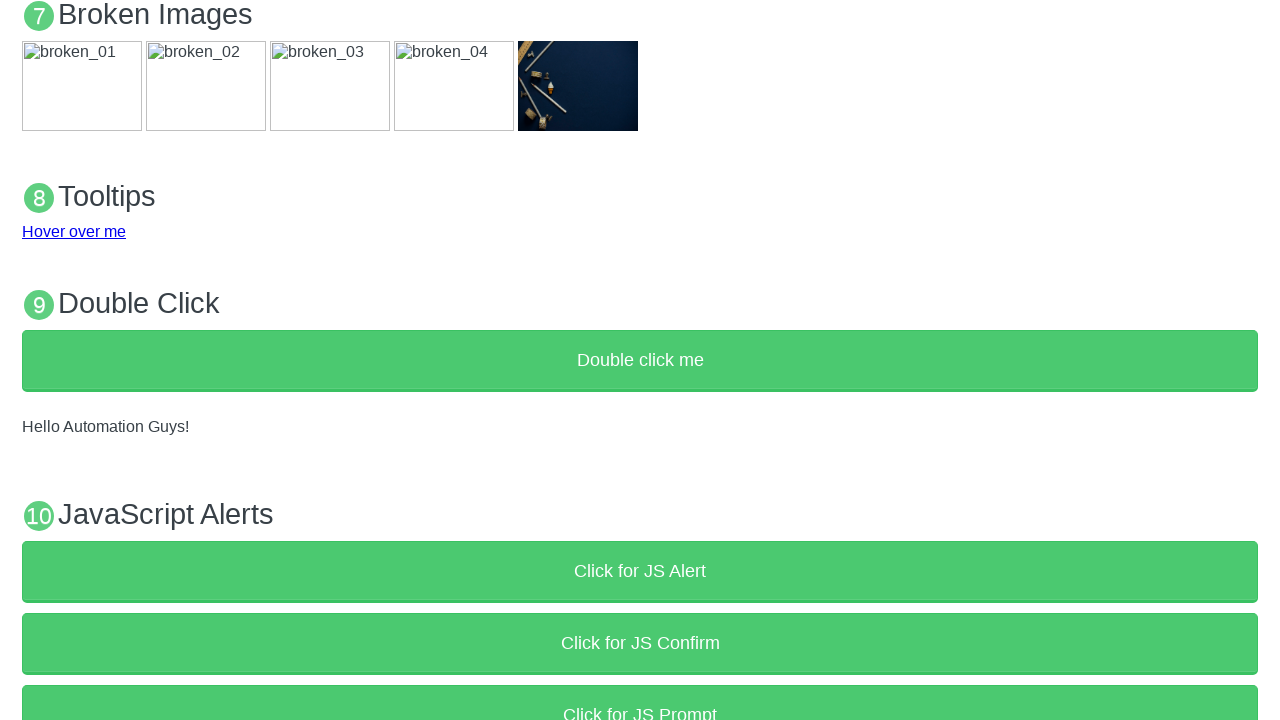

Result message 'Hello Automation Guys!' appeared
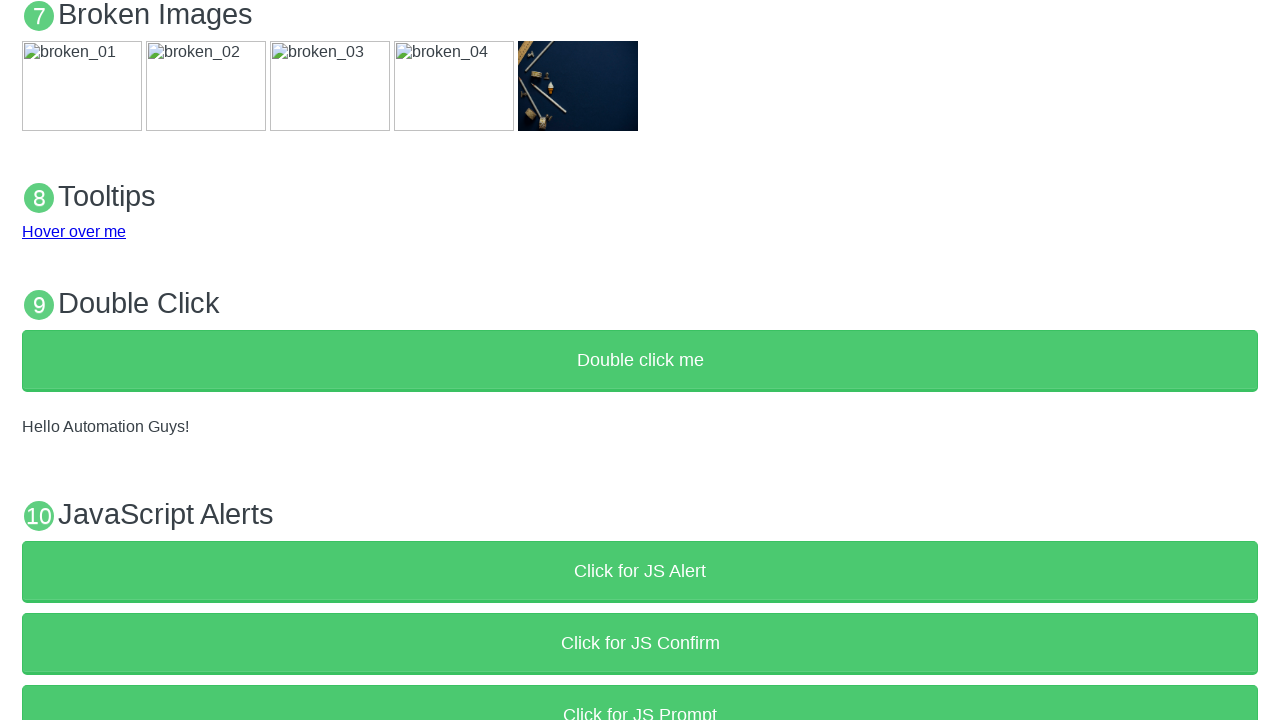

Retrieved result message text content
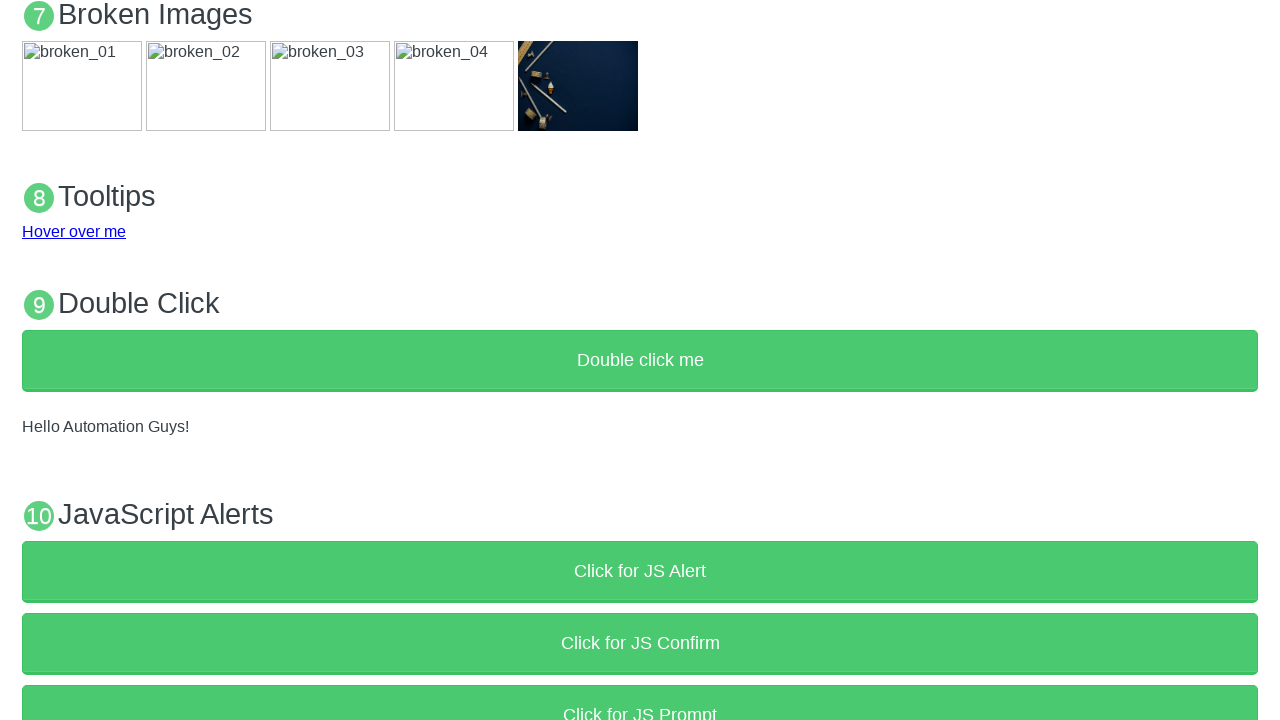

Assertion passed: result message matches expected text 'Hello Automation Guys!'
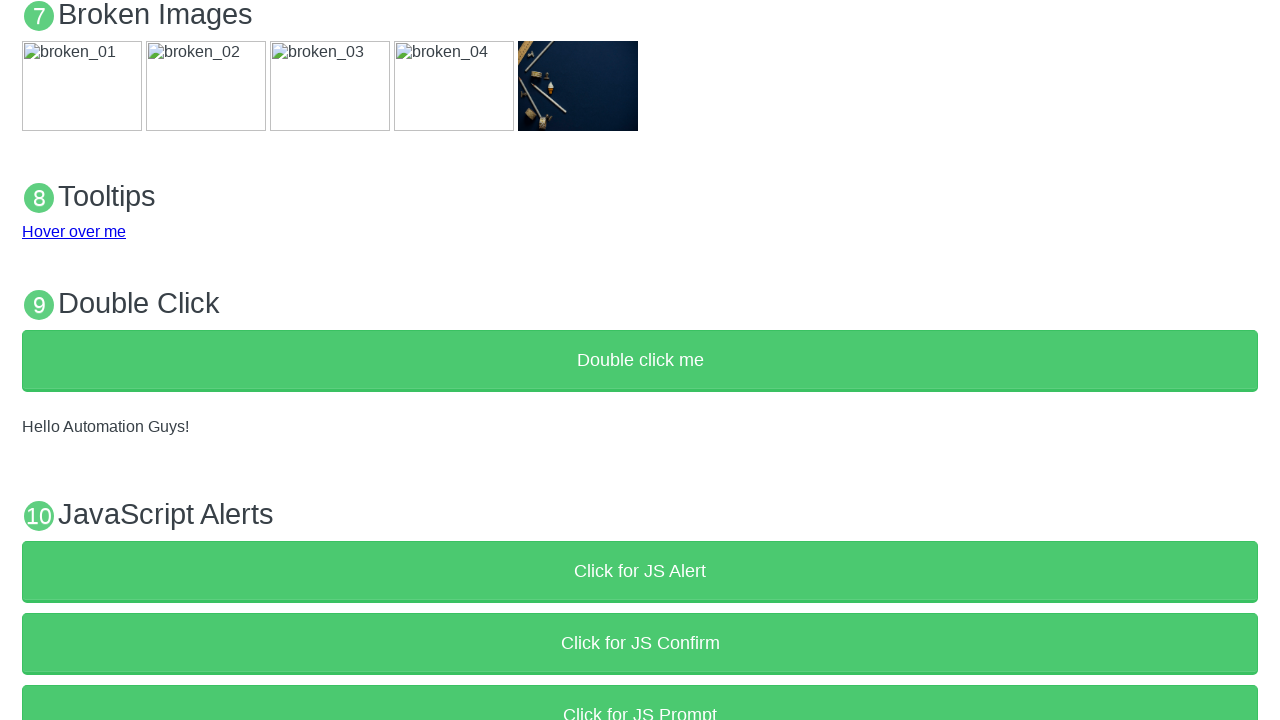

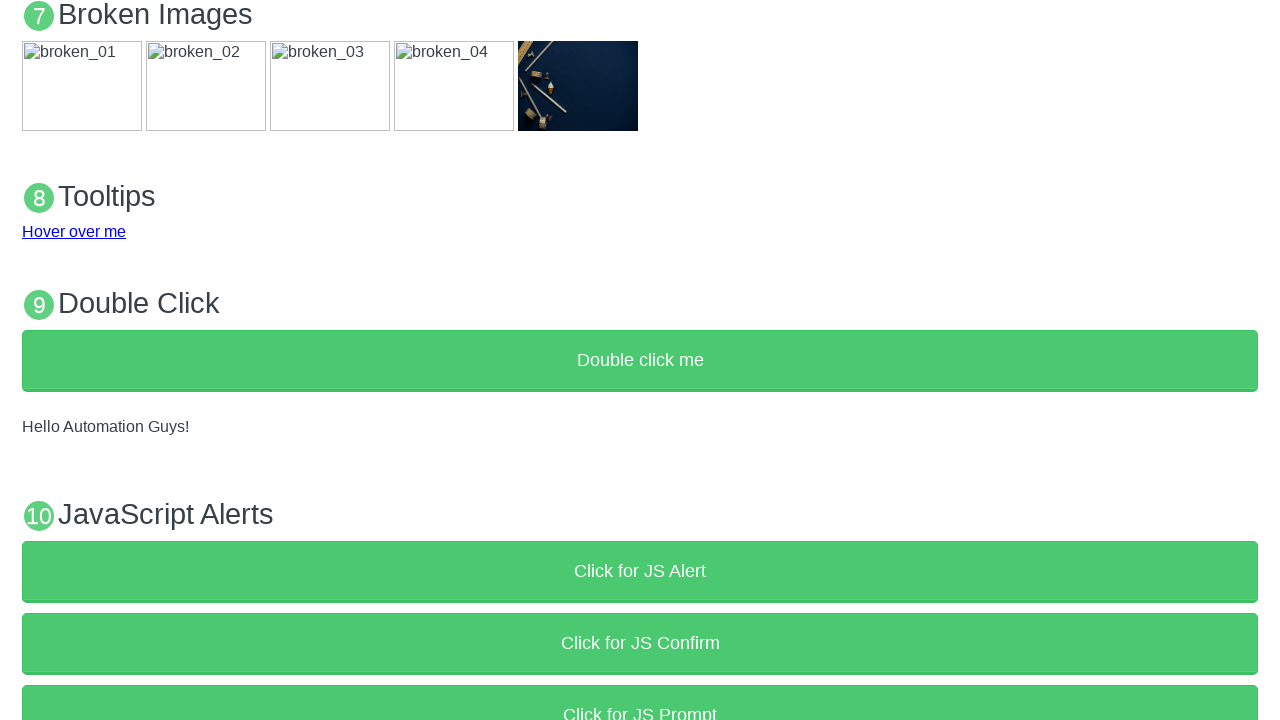